Tests JavaScript confirmation alert handling by clicking a button to trigger the alert, accepting it, and verifying the result text on the page.

Starting URL: http://the-internet.herokuapp.com/javascript_alerts

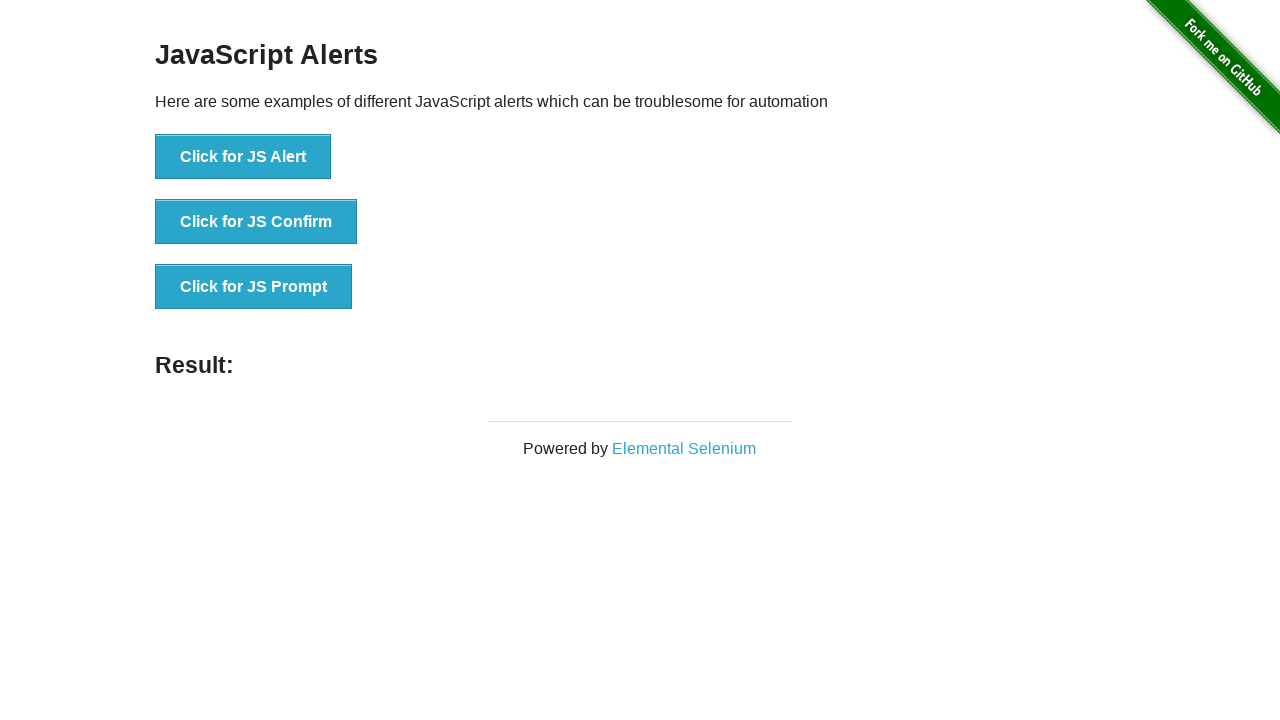

Set up dialog handler to accept confirmation alerts
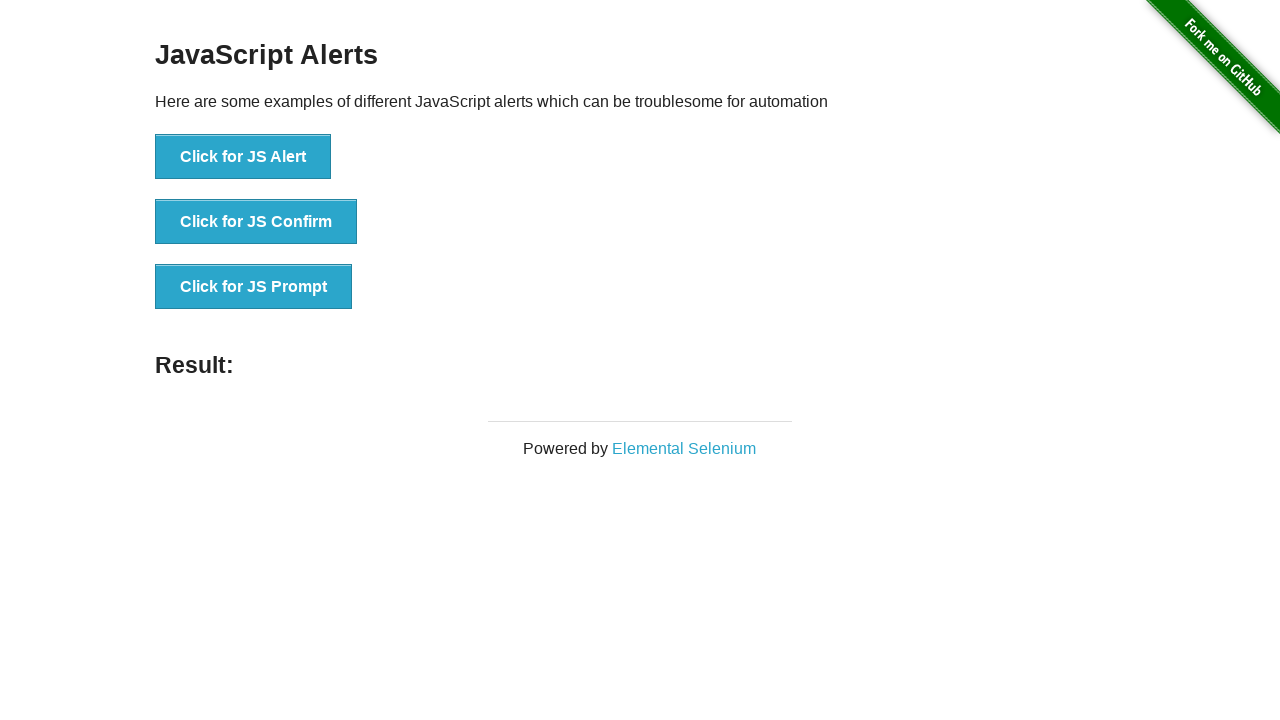

Clicked the confirmation alert button at (256, 222) on .example li:nth-child(2) button
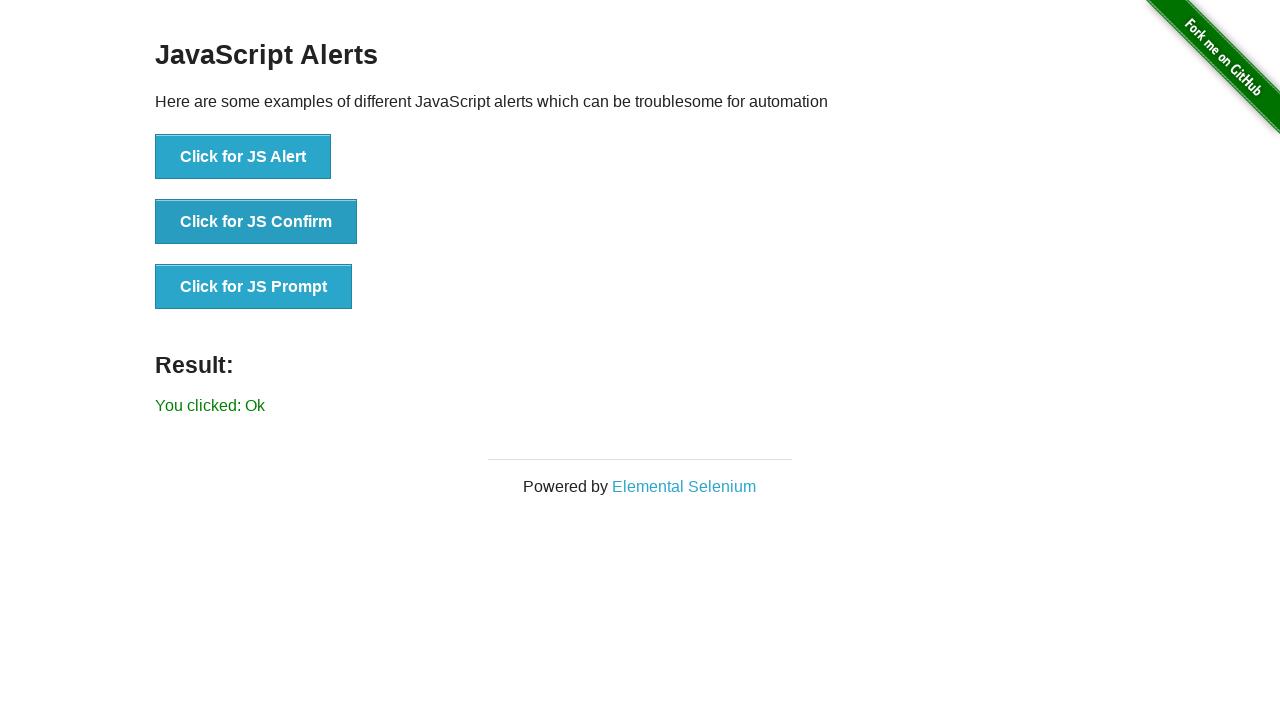

Result text element appeared on page
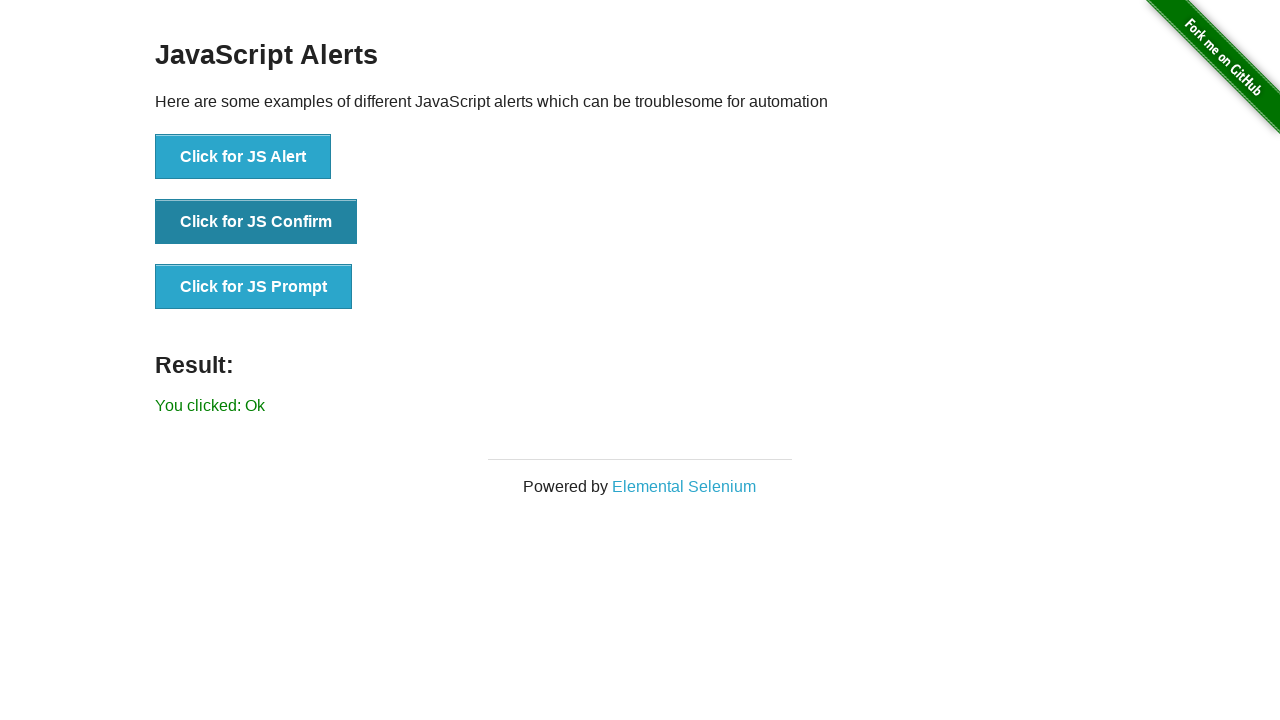

Retrieved result text from page
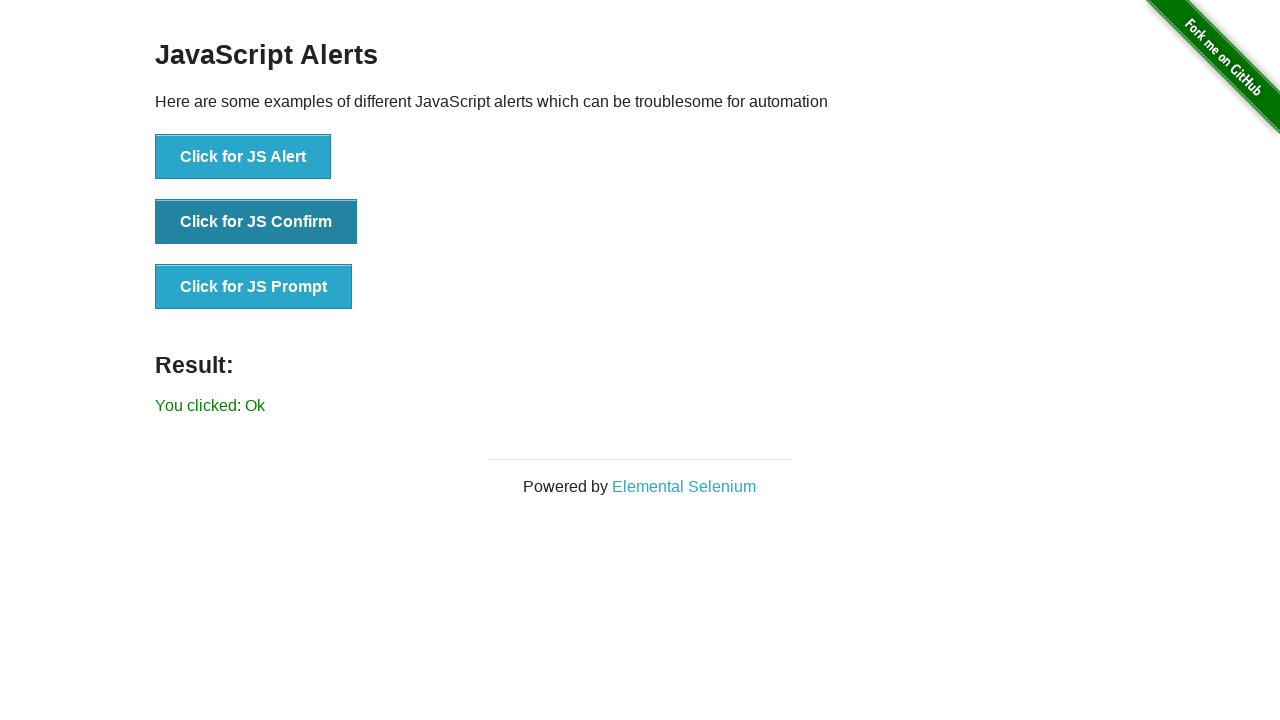

Verified result text matches 'You clicked: Ok'
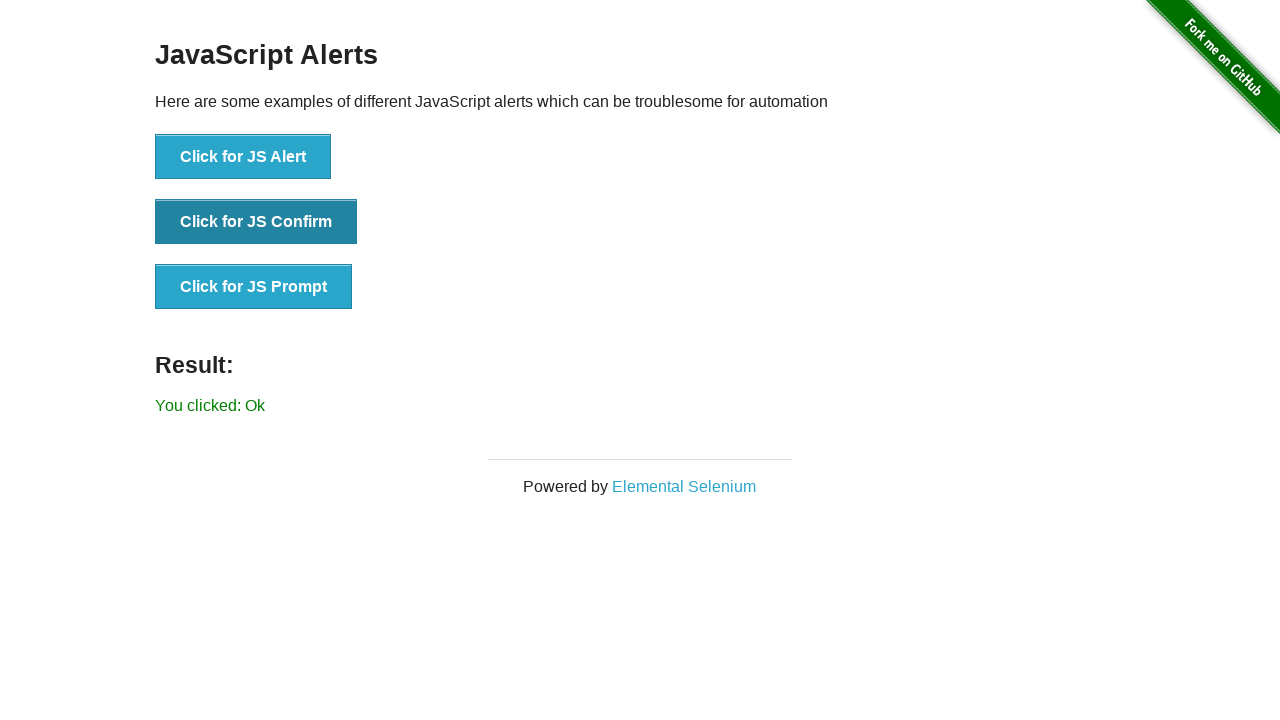

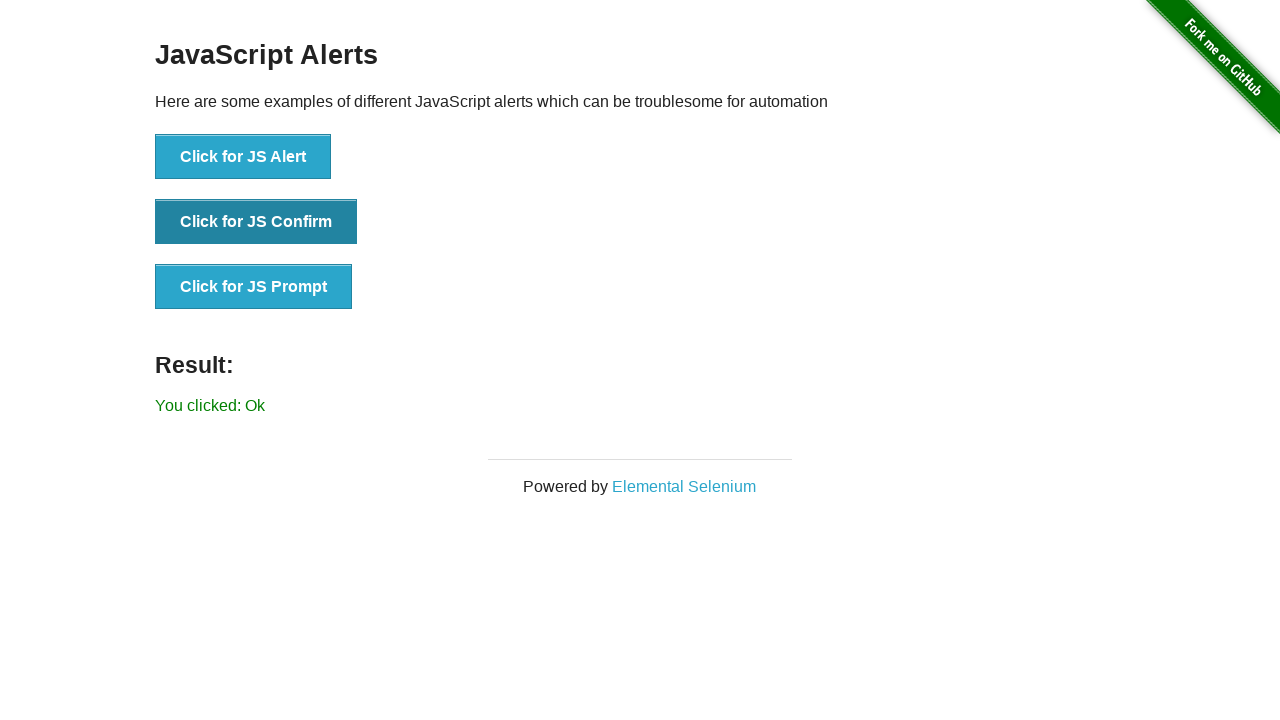